Tests getting and setting browser window size/dimensions using Playwright's viewport controls.

Starting URL: https://the-internet.herokuapp.com/windows

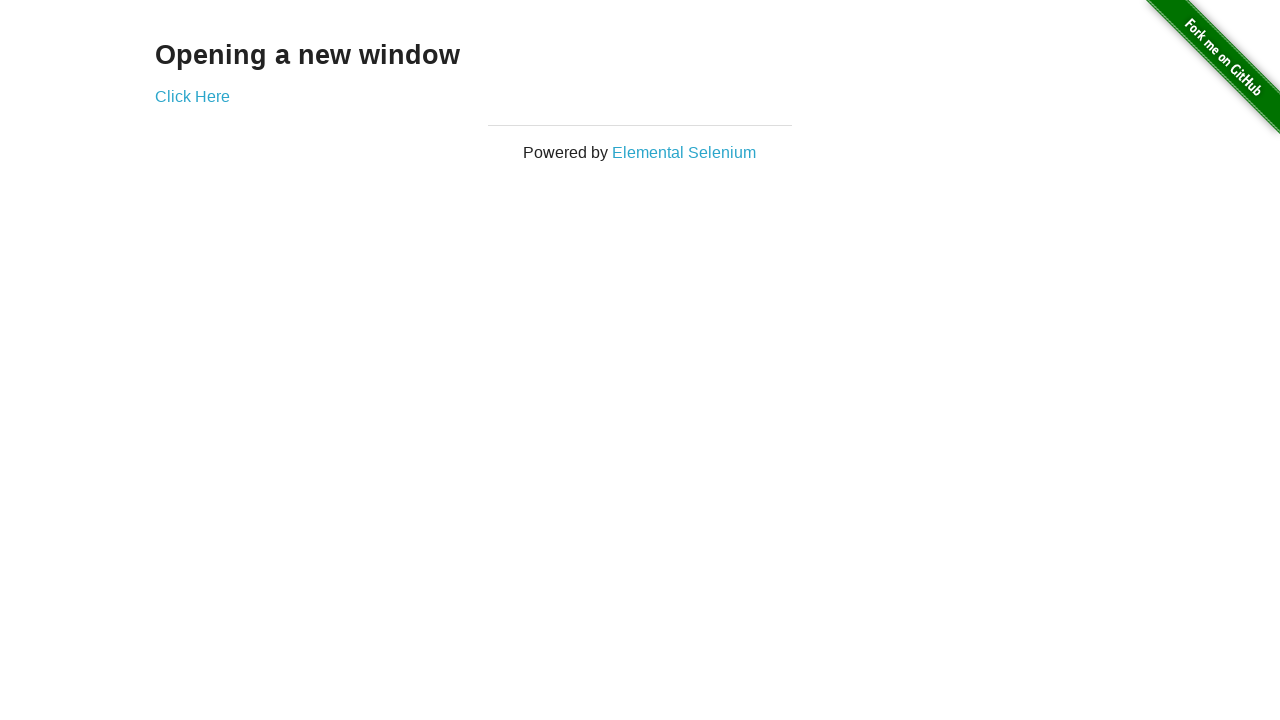

Retrieved current viewport size
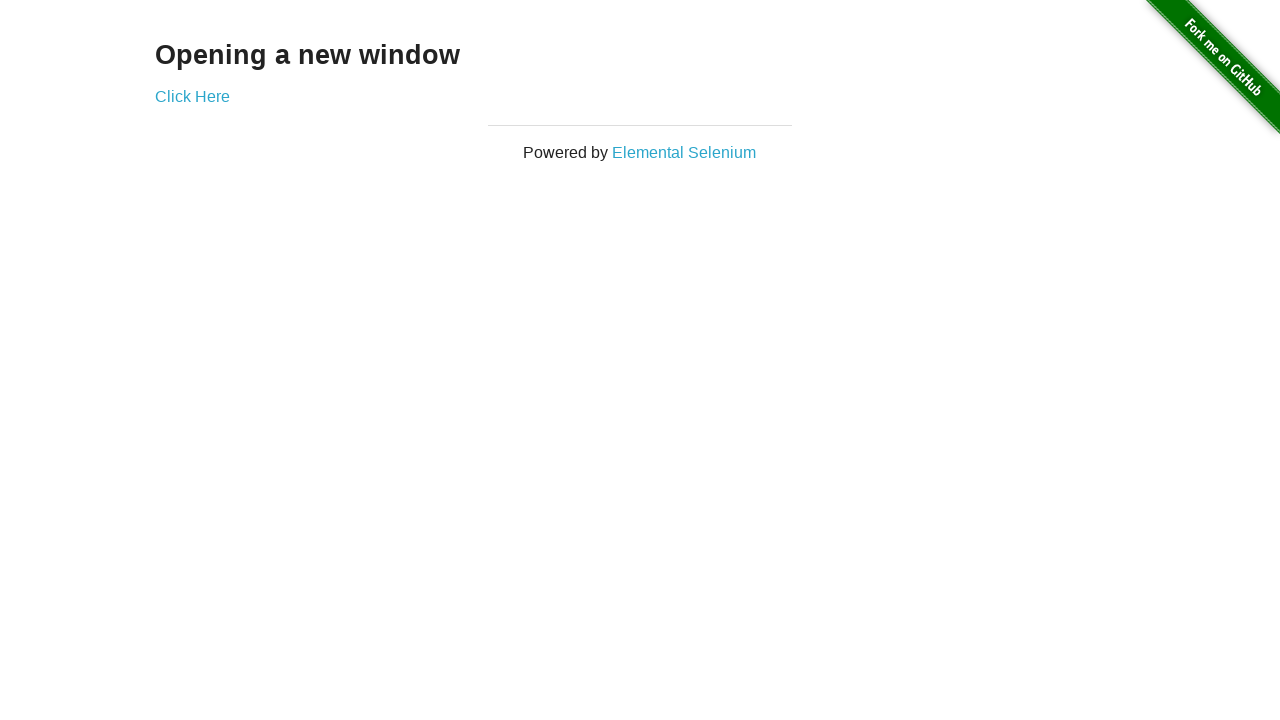

Set viewport size to 1024x768
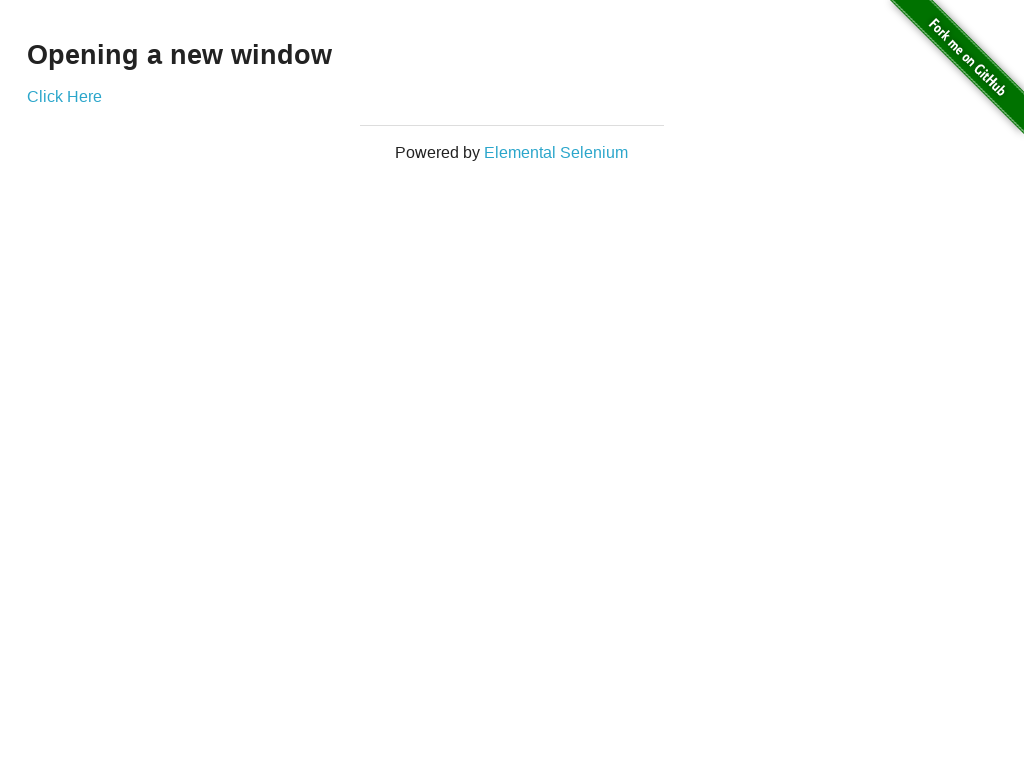

Retrieved updated viewport size after resize
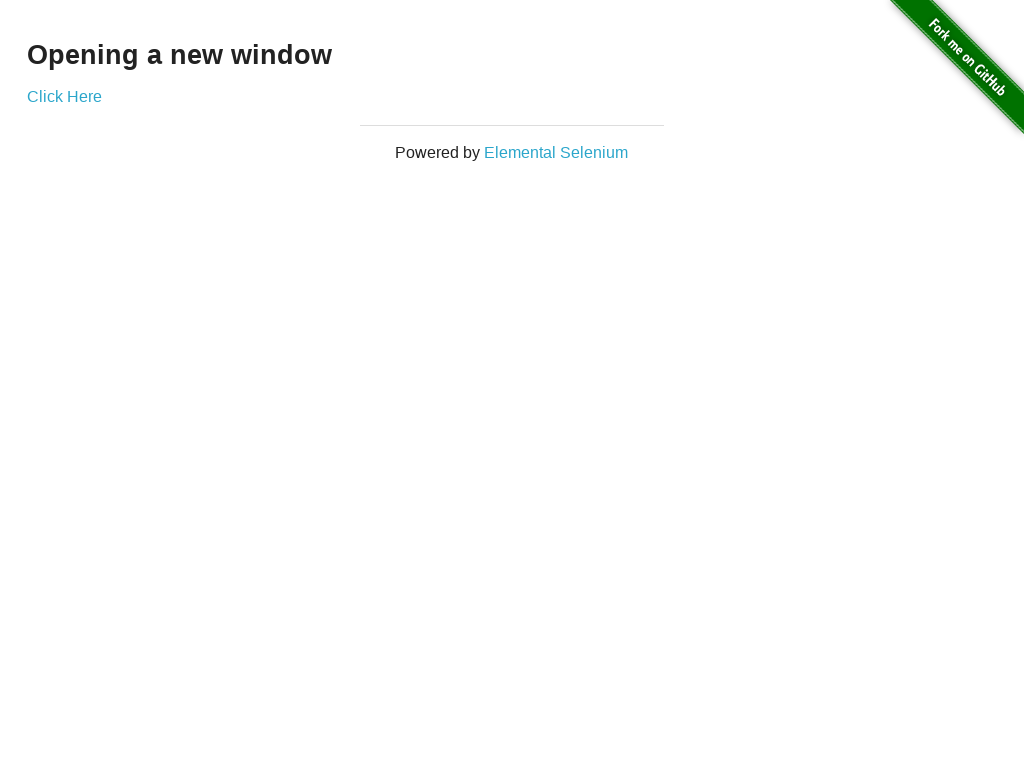

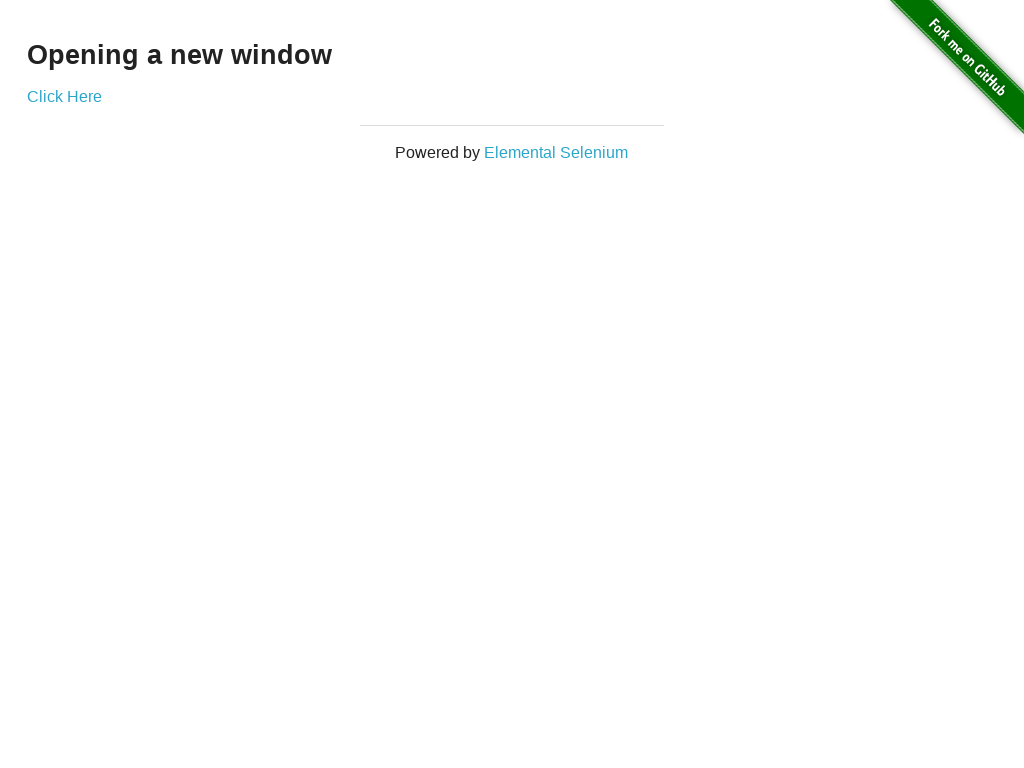